Navigates to a simple form page and clicks the submit button to test form submission functionality

Starting URL: http://suninjuly.github.io/simple_form_find_task.html

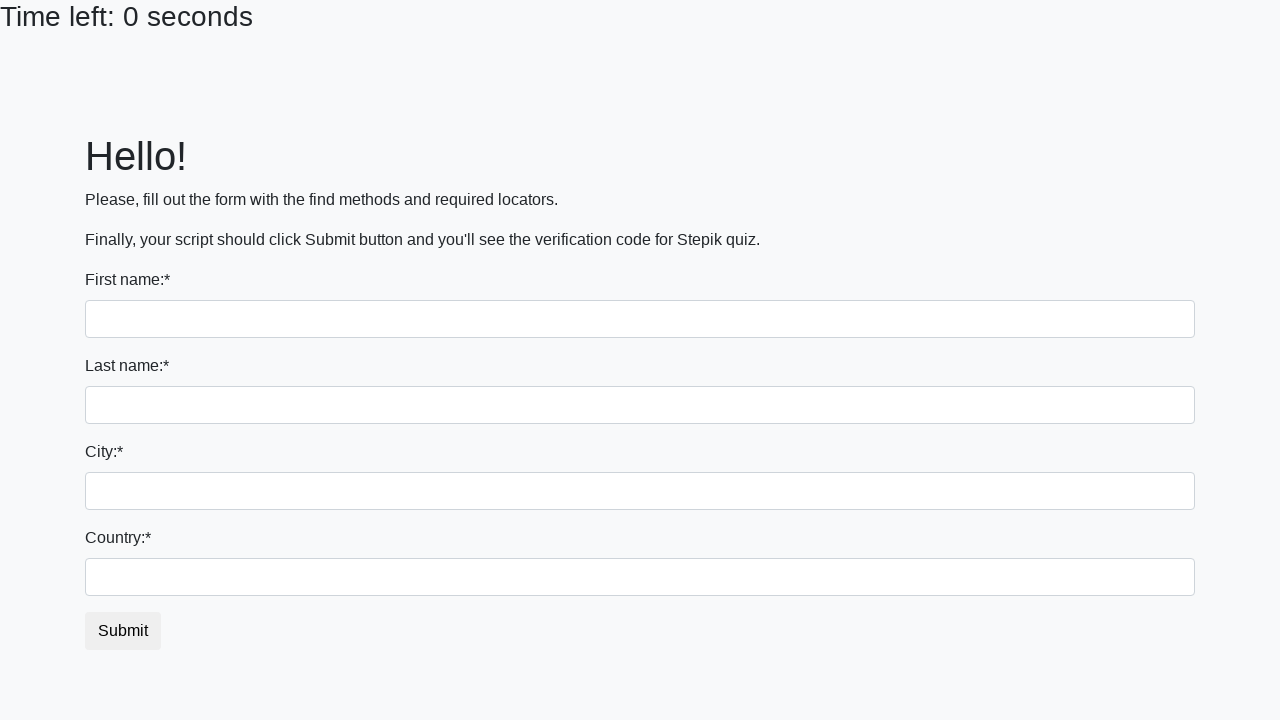

Waited for submit button to load on simple form page
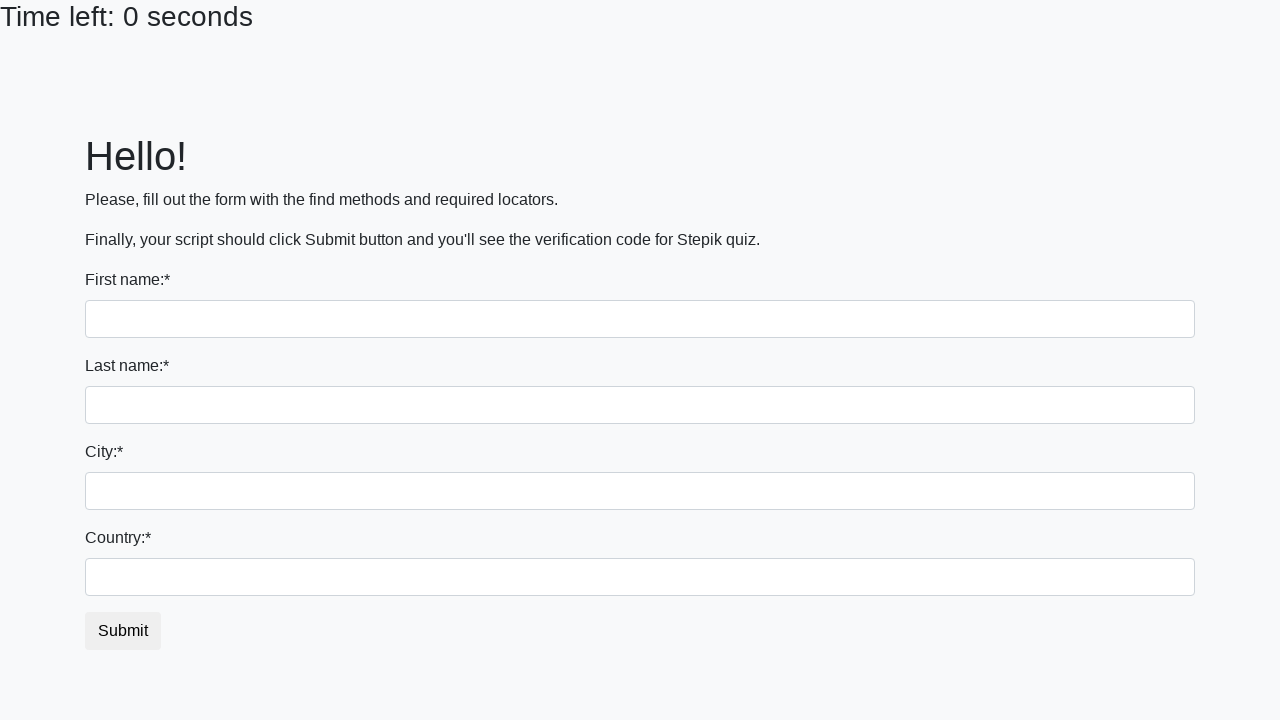

Clicked submit button to test form submission at (123, 631) on #submit_button
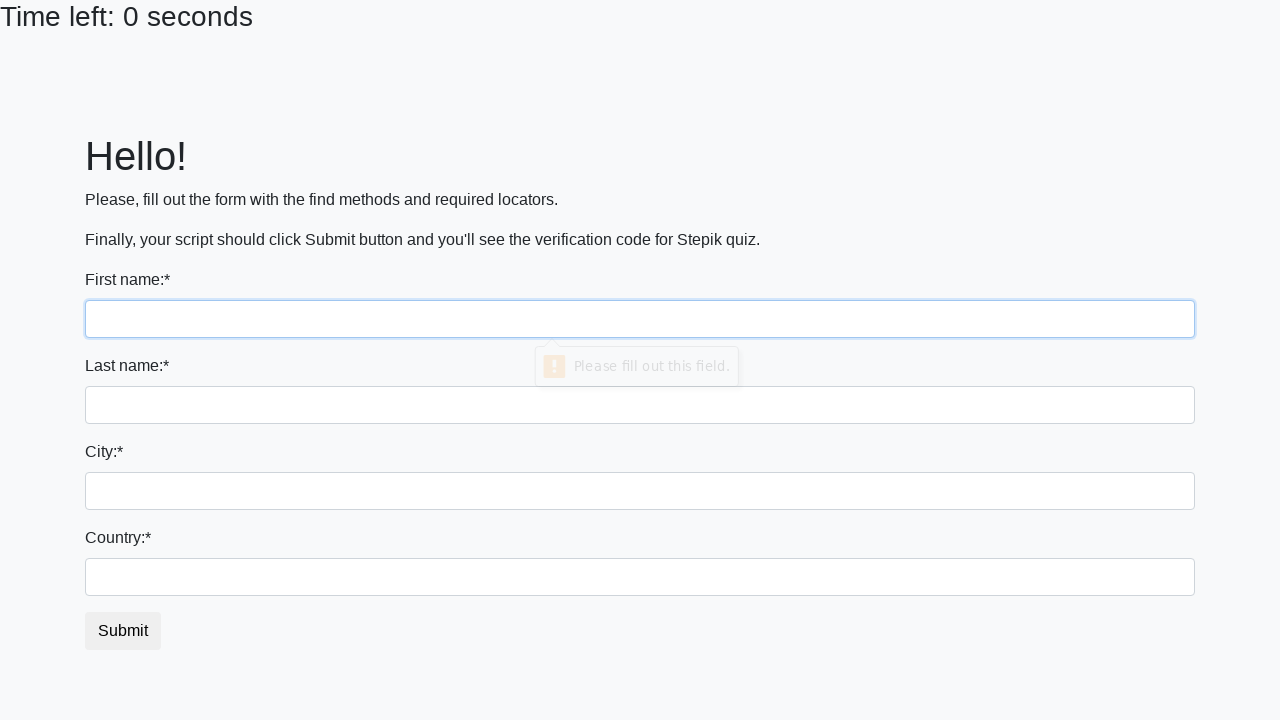

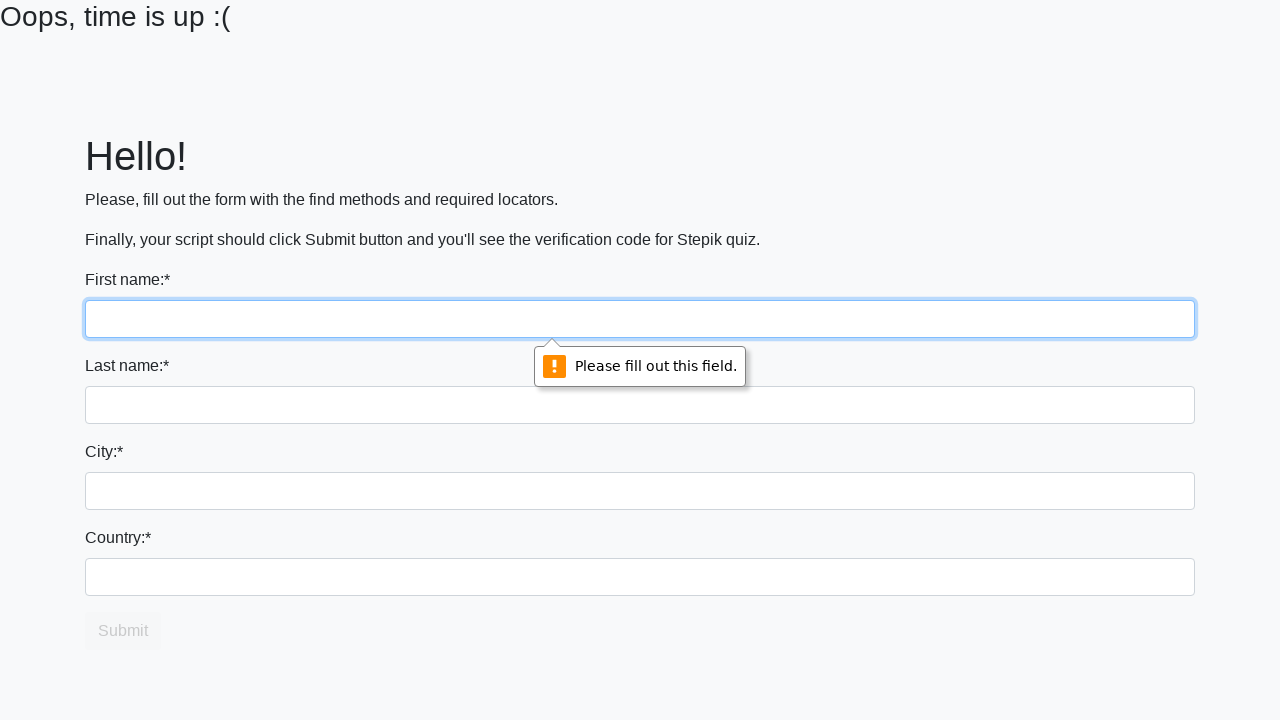